Tests the default state of radio buttons on a math page, verifying that the "people" radio is selected by default and the "robots" radio is not

Starting URL: https://suninjuly.github.io/math.html

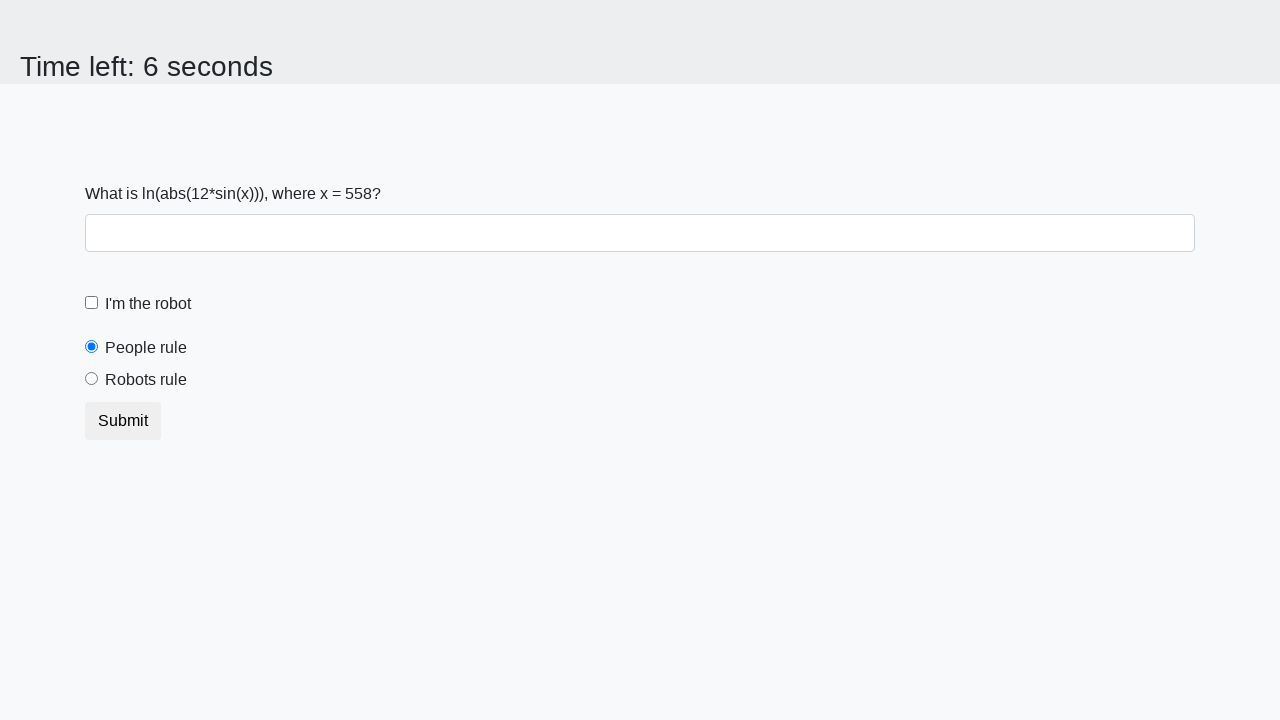

Navigated to math.html page
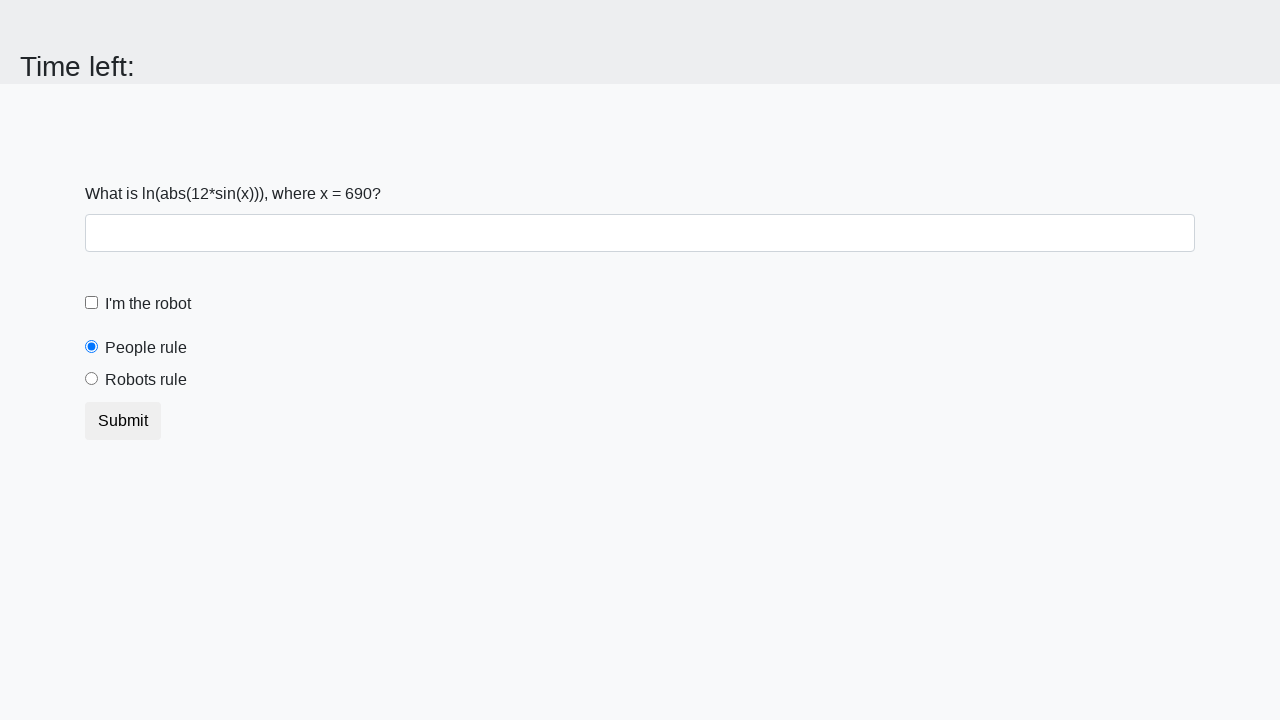

Located the 'people' radio button
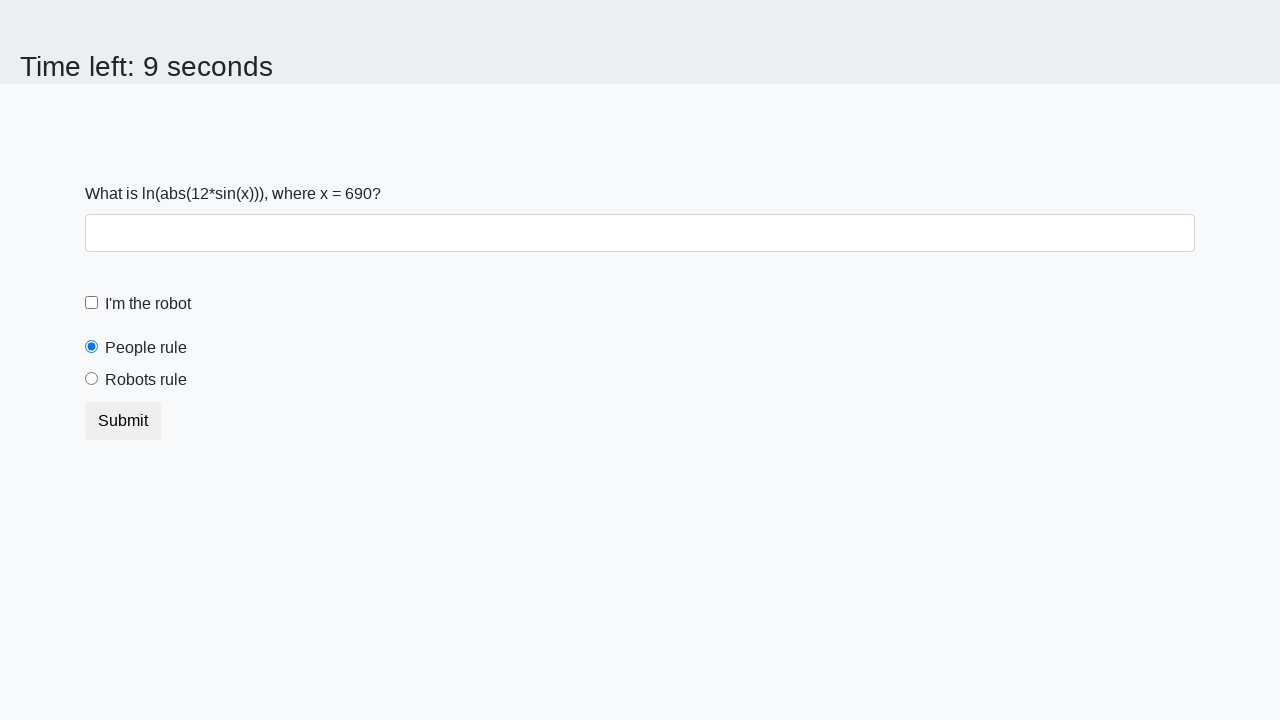

Retrieved 'checked' attribute from 'people' radio button
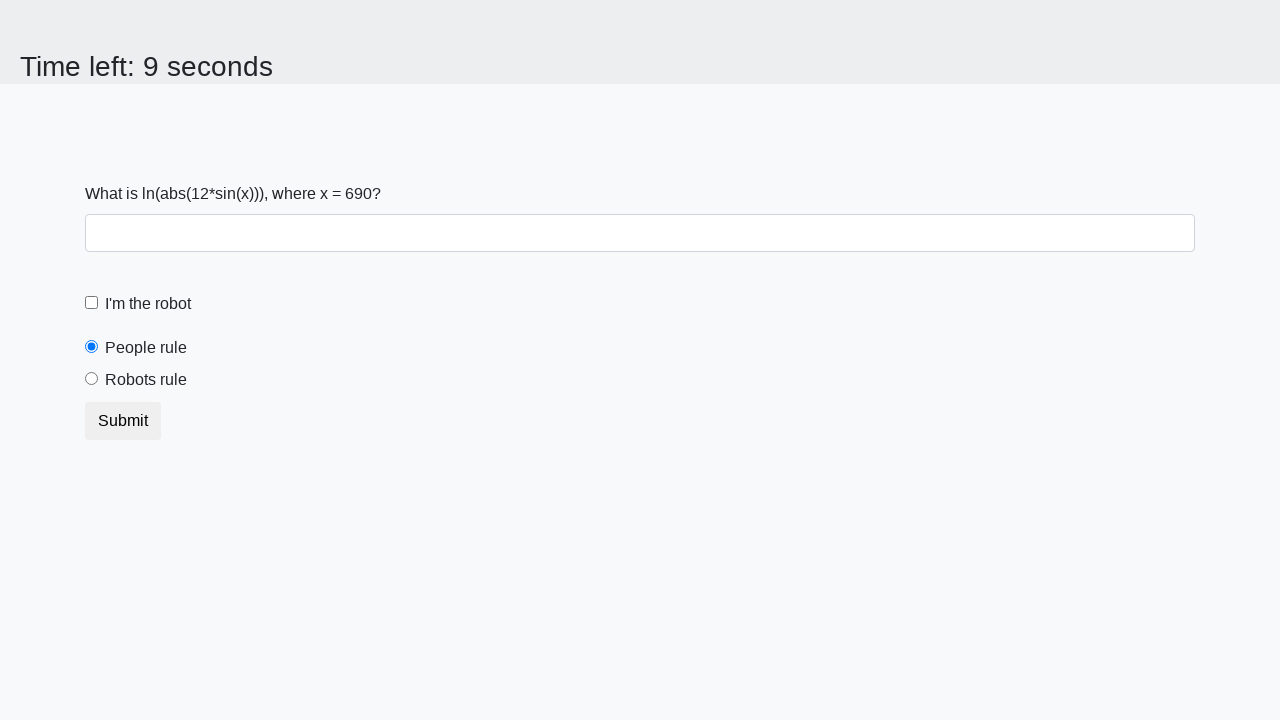

Printed people radio checked value
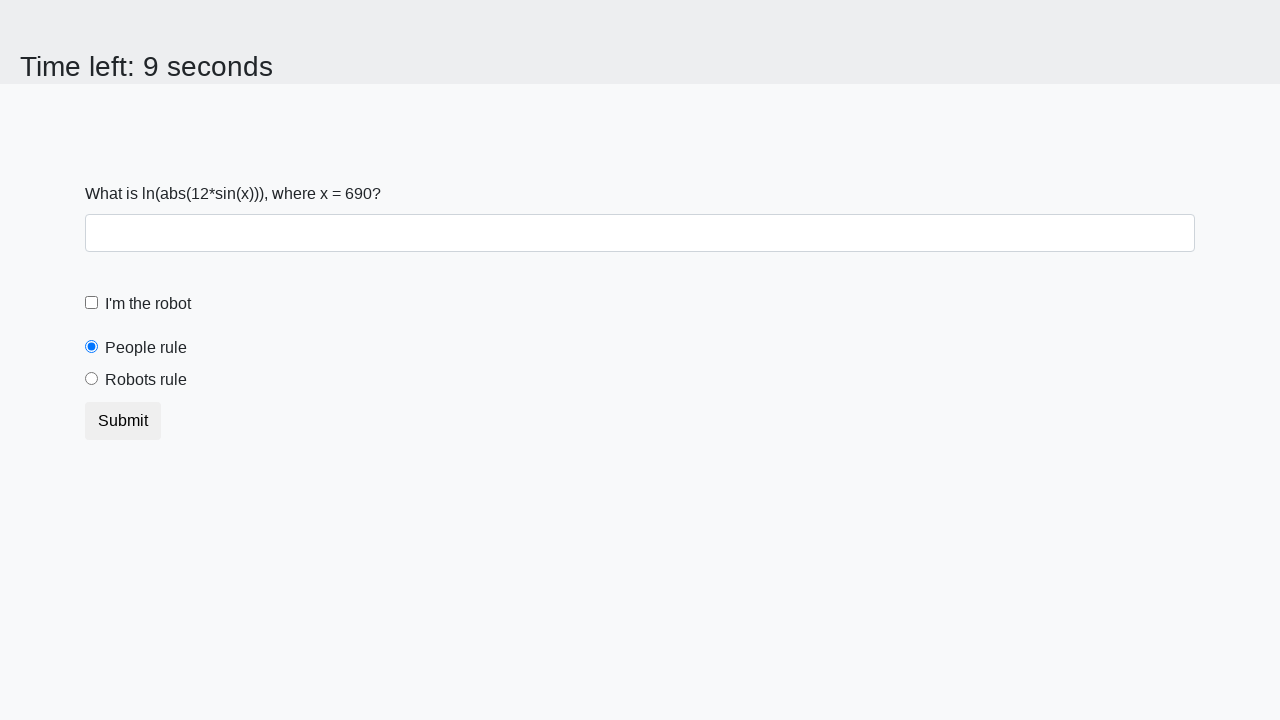

Asserted that 'people' radio is selected by default
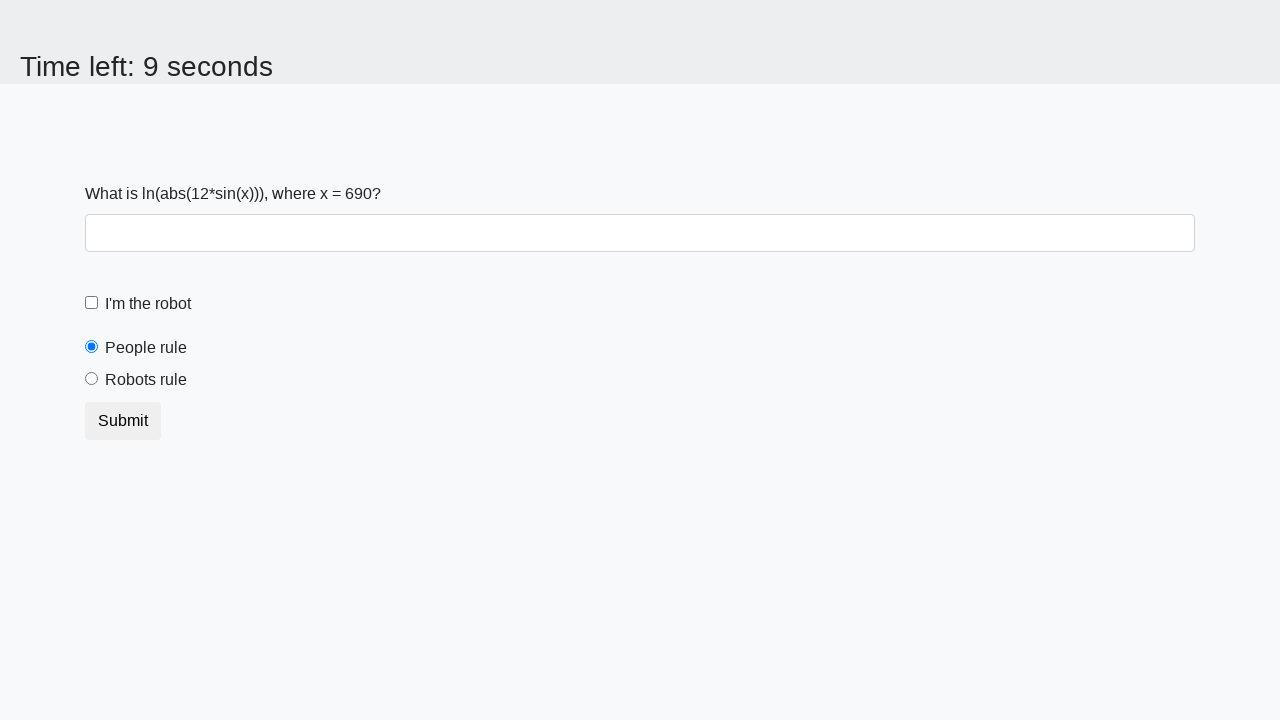

Located the 'robots' radio button
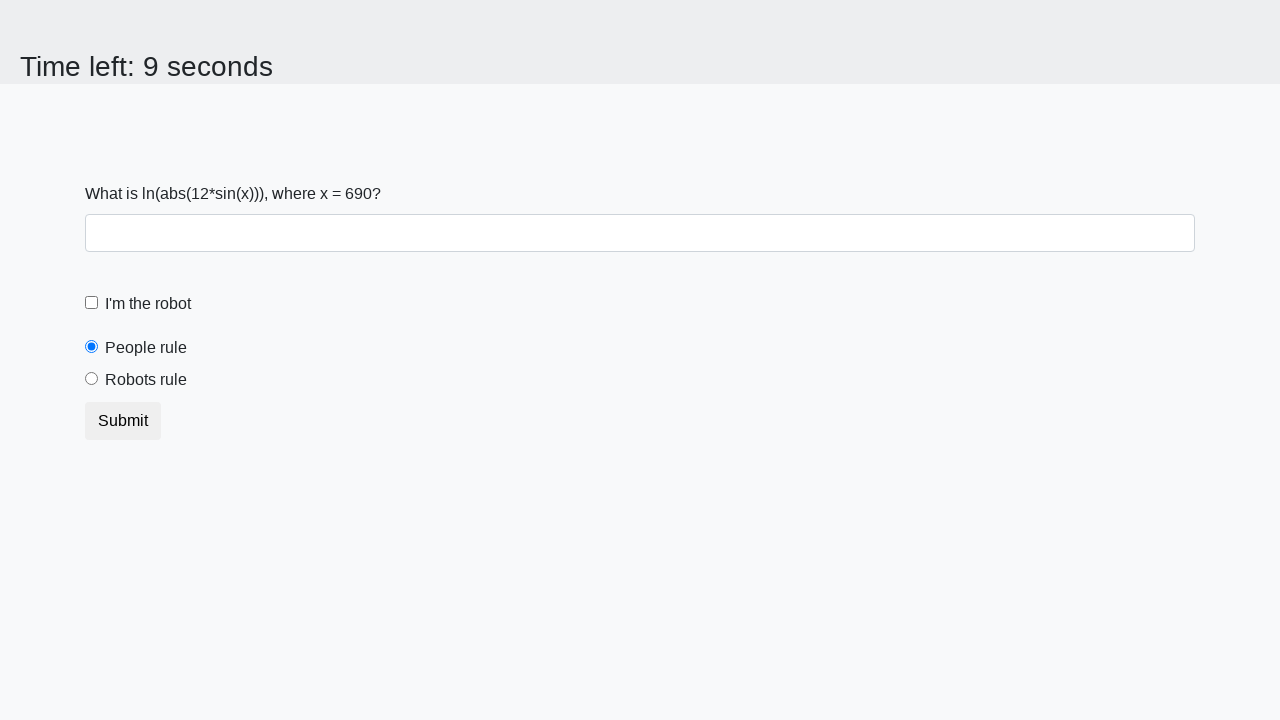

Retrieved 'checked' attribute from 'robots' radio button
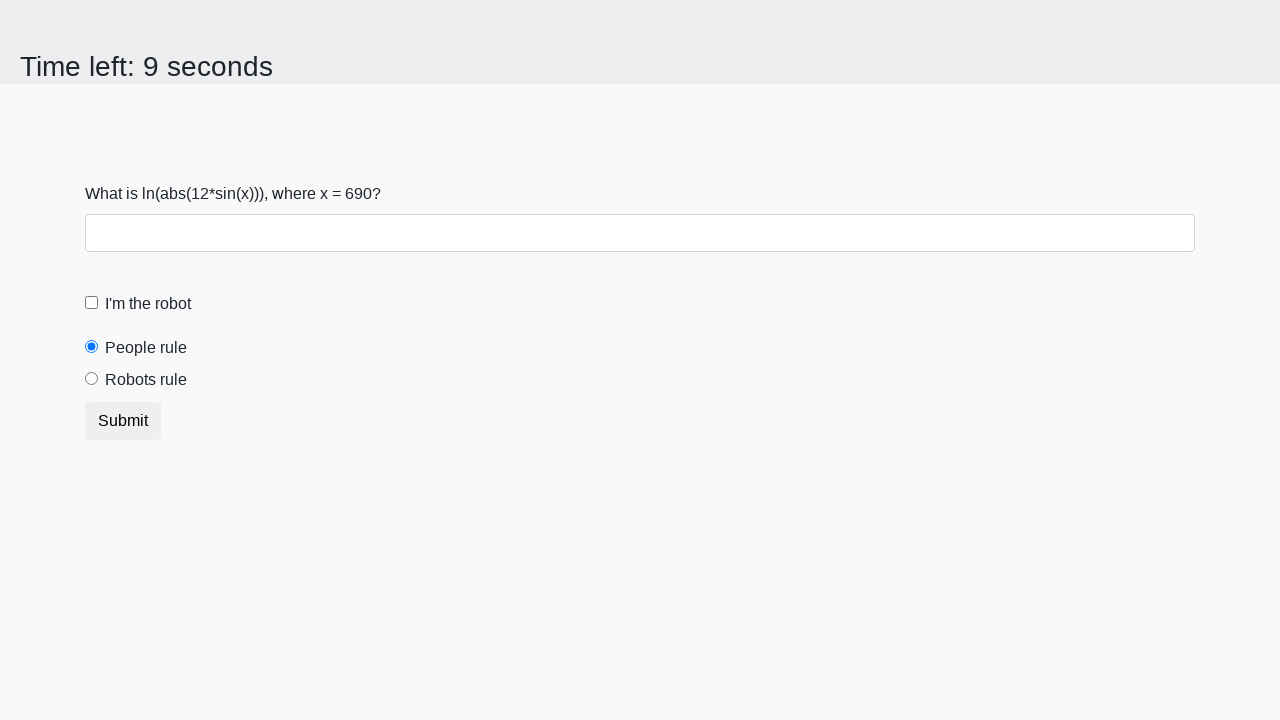

Asserted that 'robots' radio is not selected by default
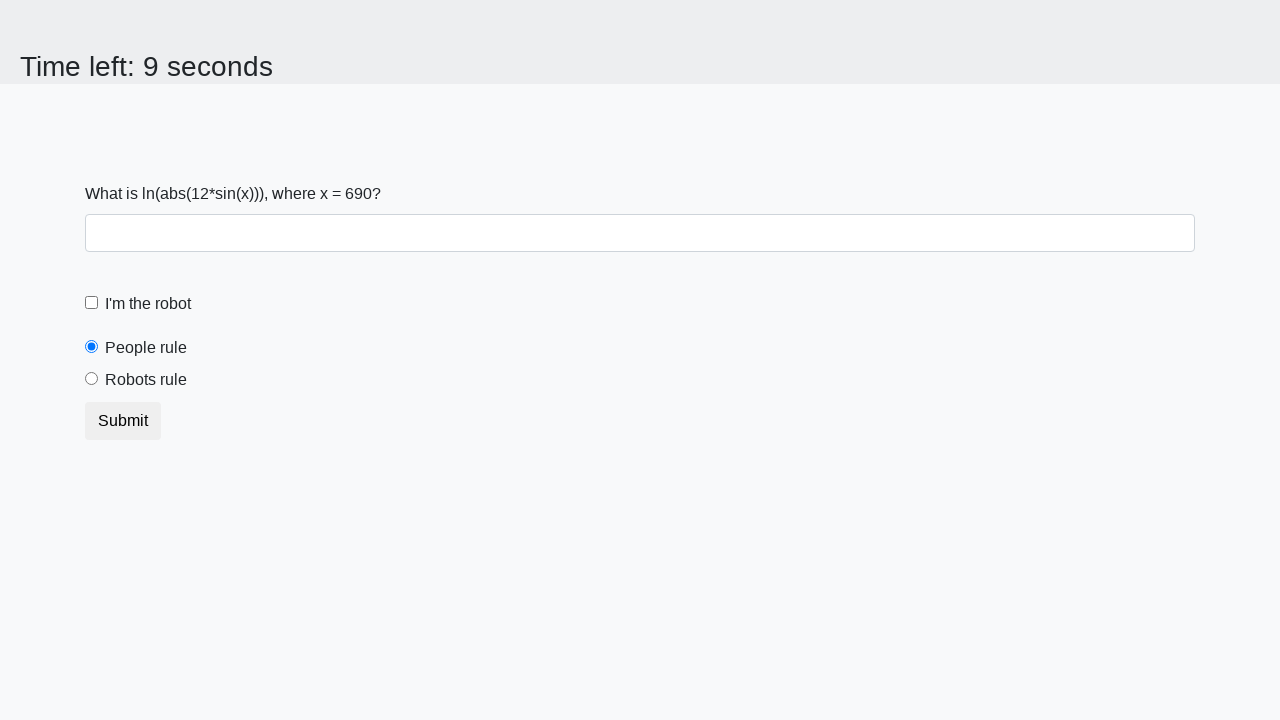

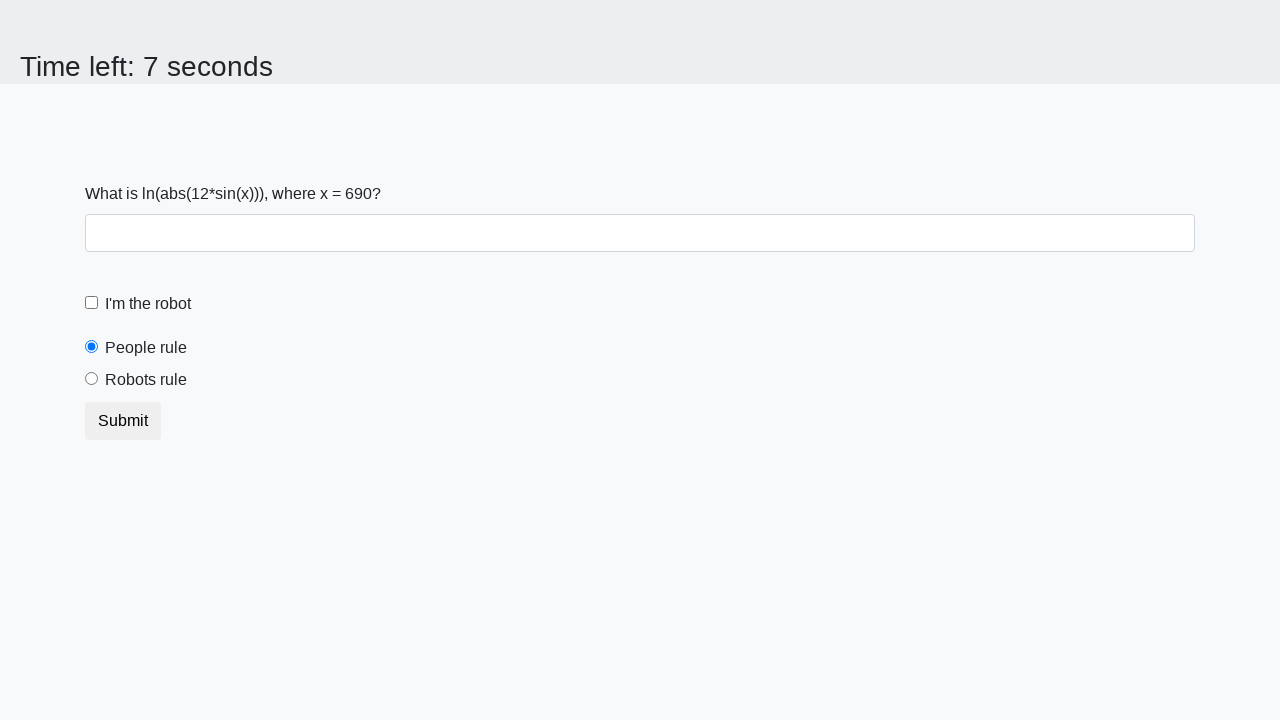